Tests browser window handling by clicking buttons to open new tabs and windows, then switching between them to verify multi-window navigation functionality.

Starting URL: https://demoqa.com/browser-windows

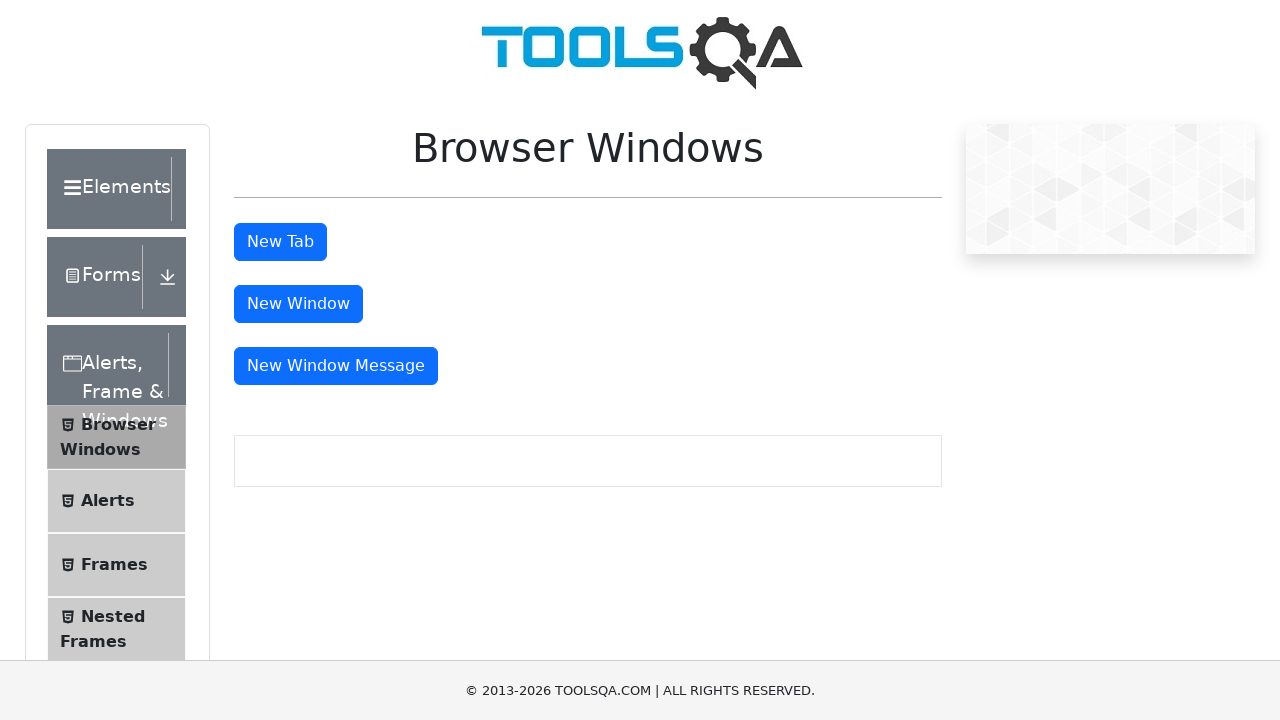

Clicked 'New Tab' button at (280, 242) on button#tabButton
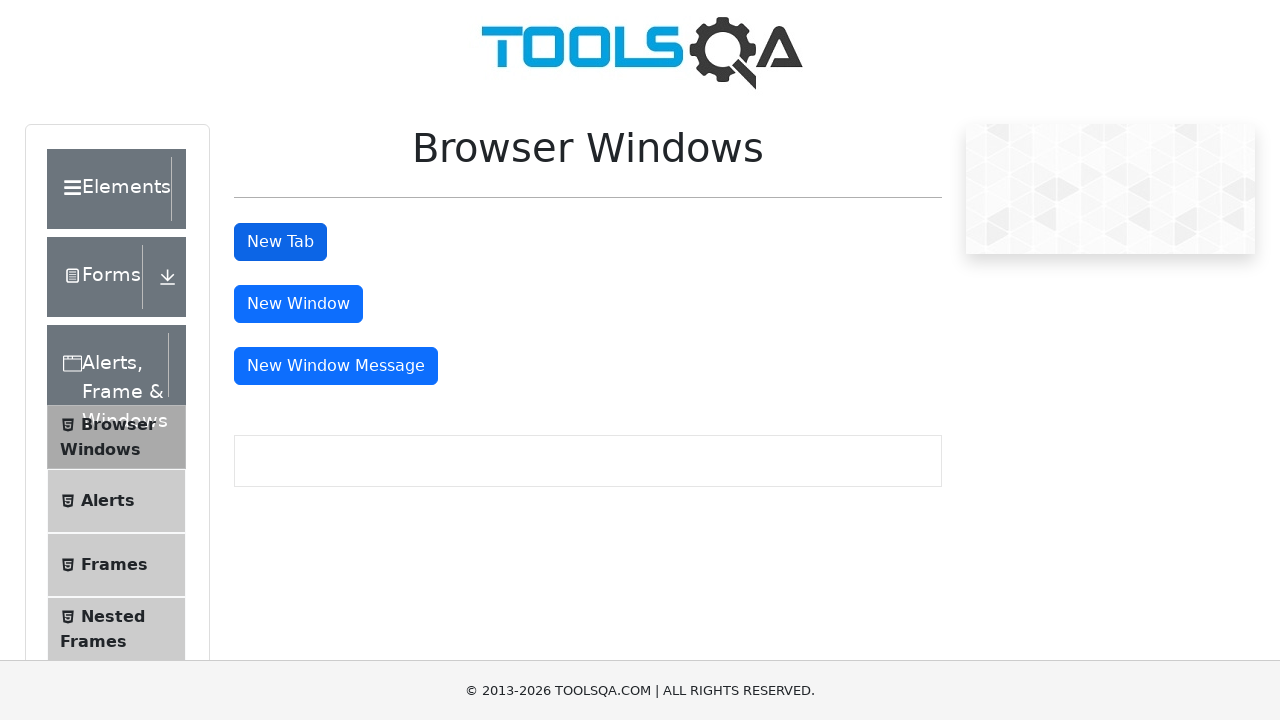

Waited 2 seconds for new tab to open
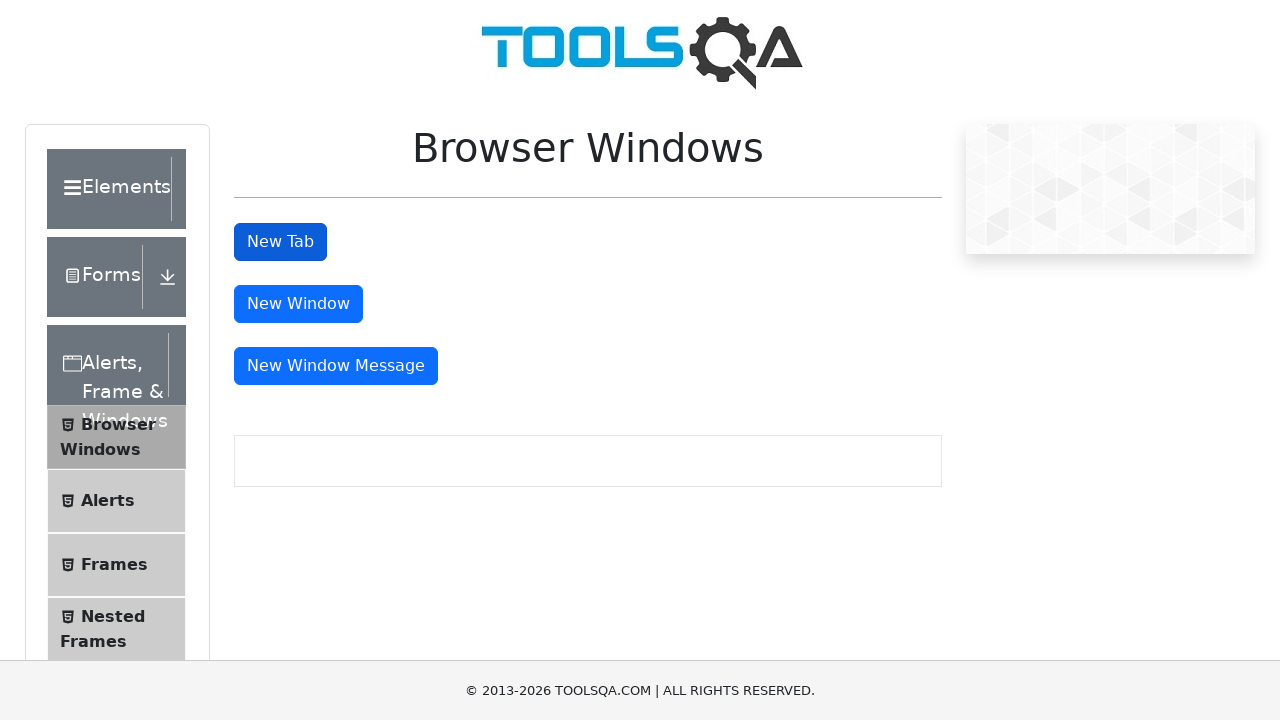

Closed new tab and returned to original page
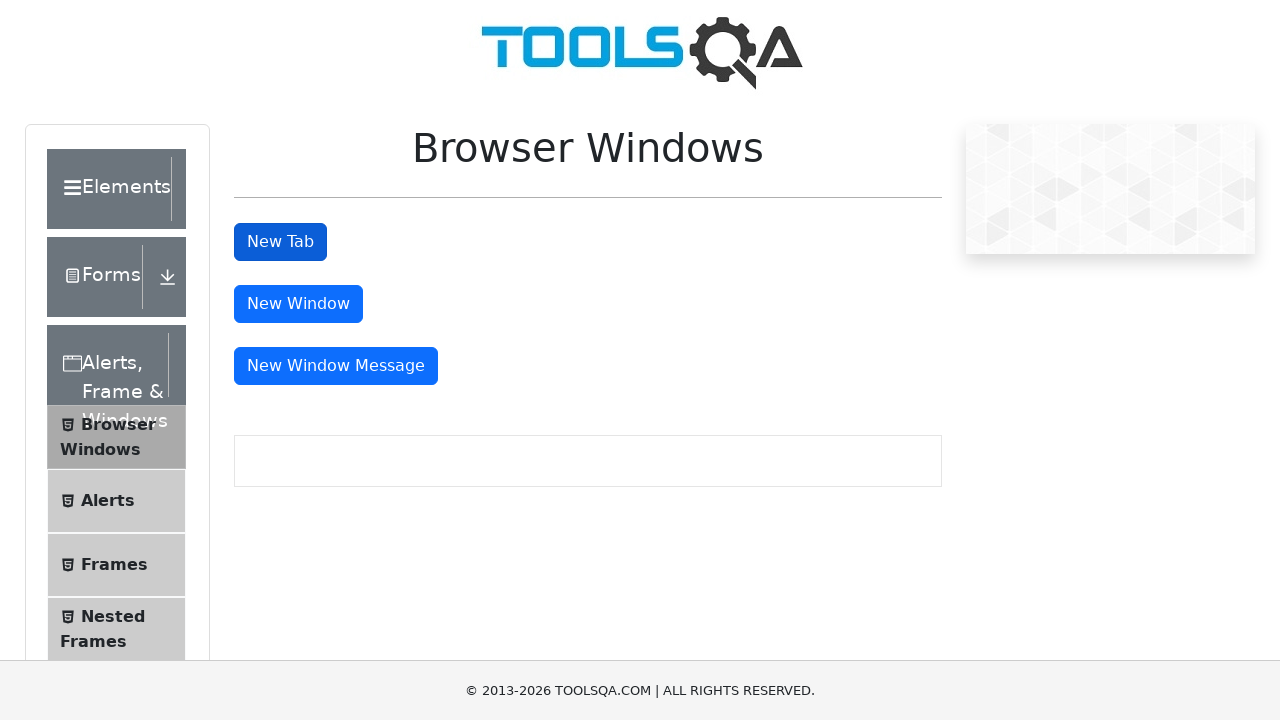

Clicked 'New Window' button at (298, 304) on button#windowButton
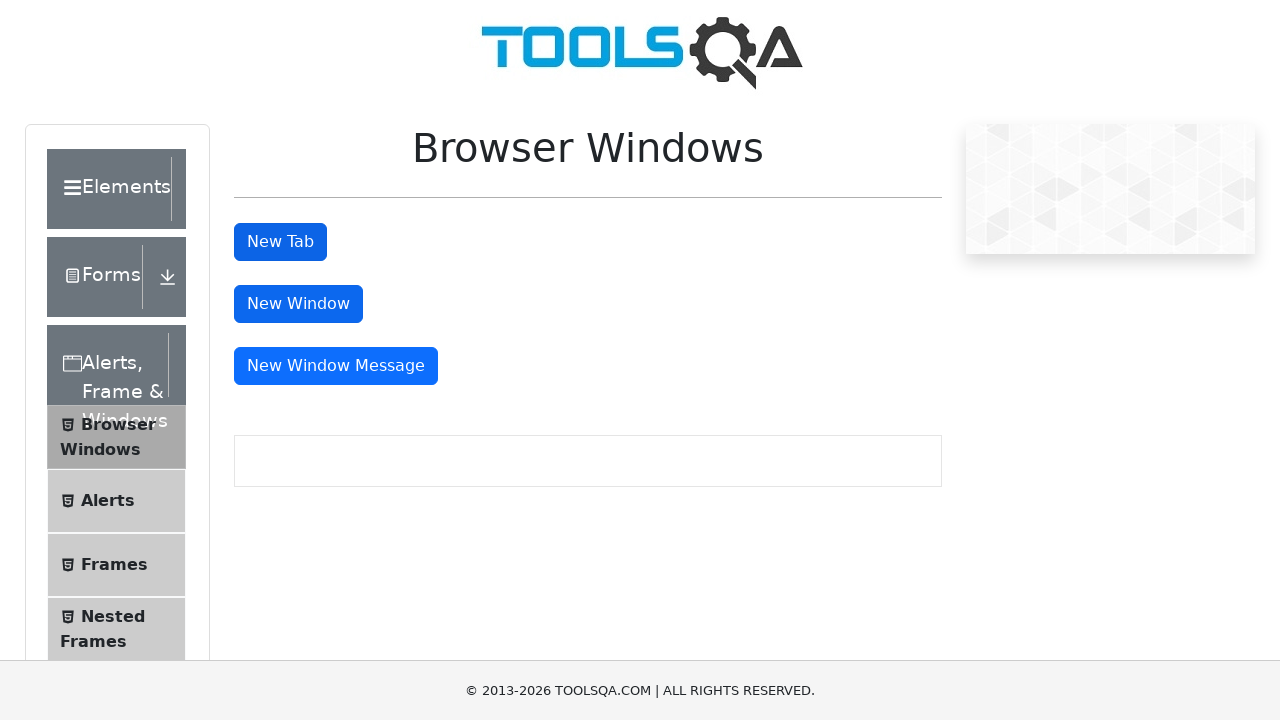

Waited 2 seconds for new window to open
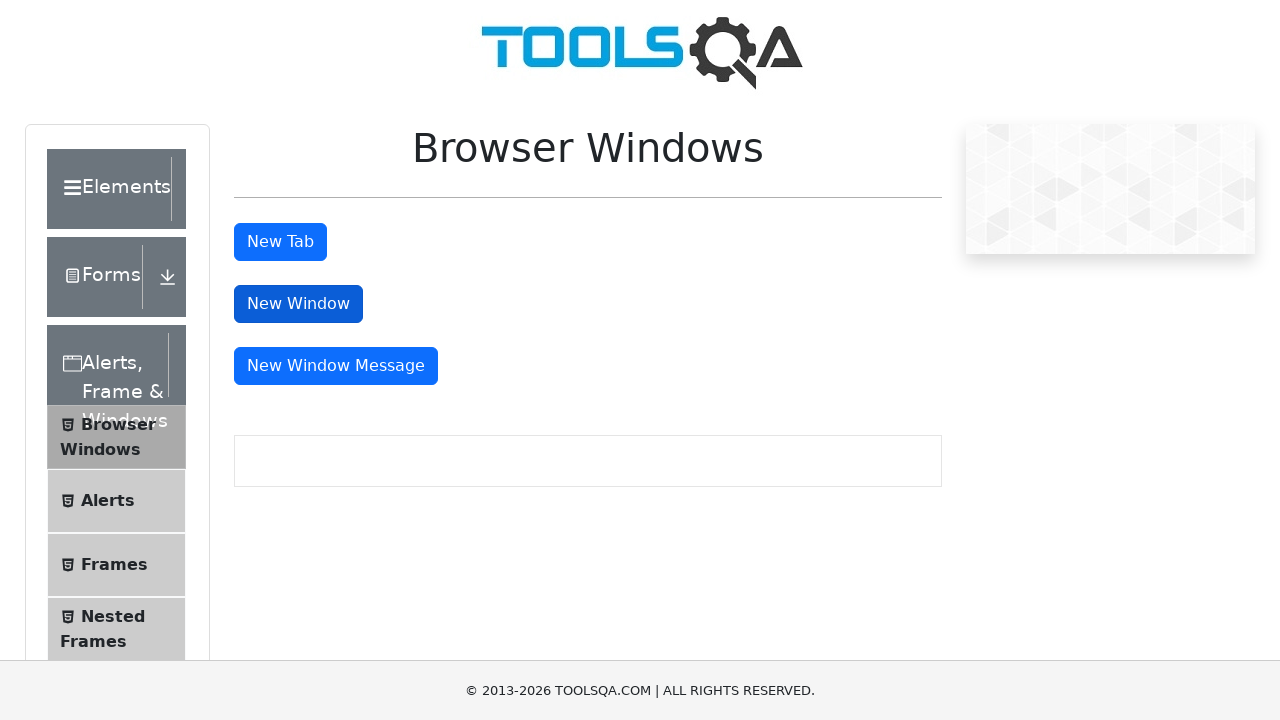

Closed new window and returned to original page
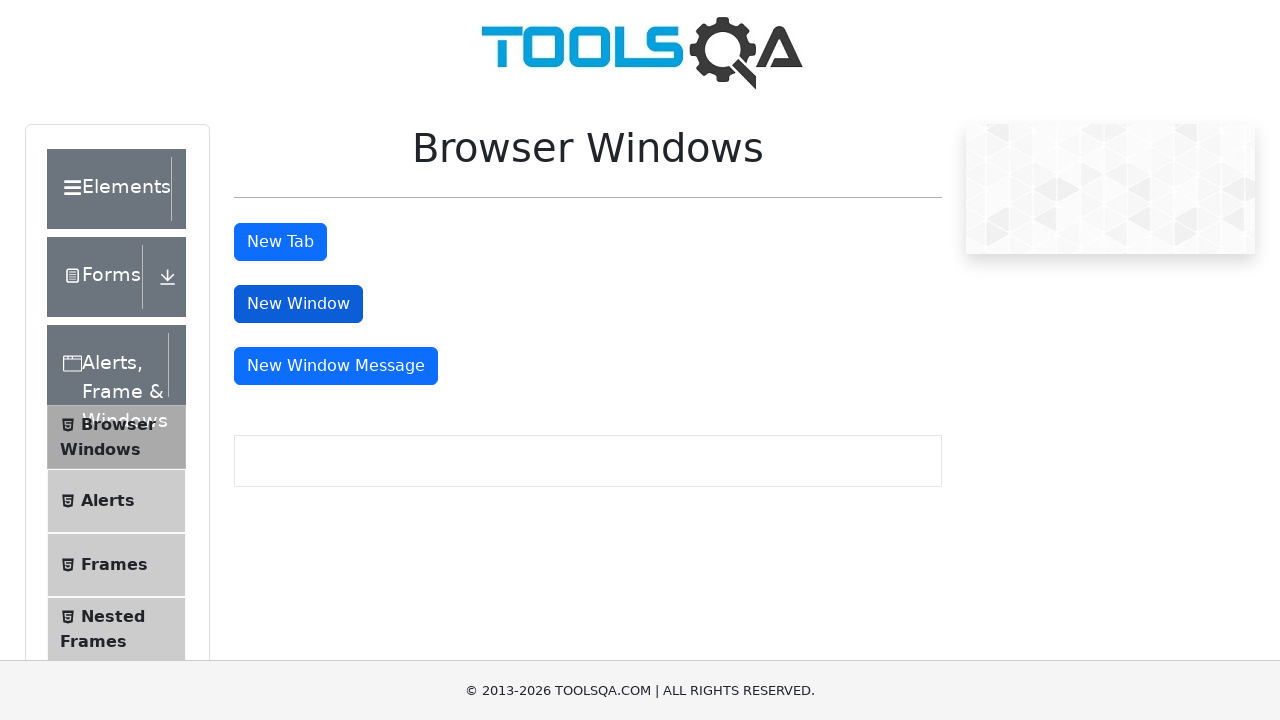

Clicked 'New Window Message' button at (336, 366) on (//button[@class='btn btn-primary'])[2]
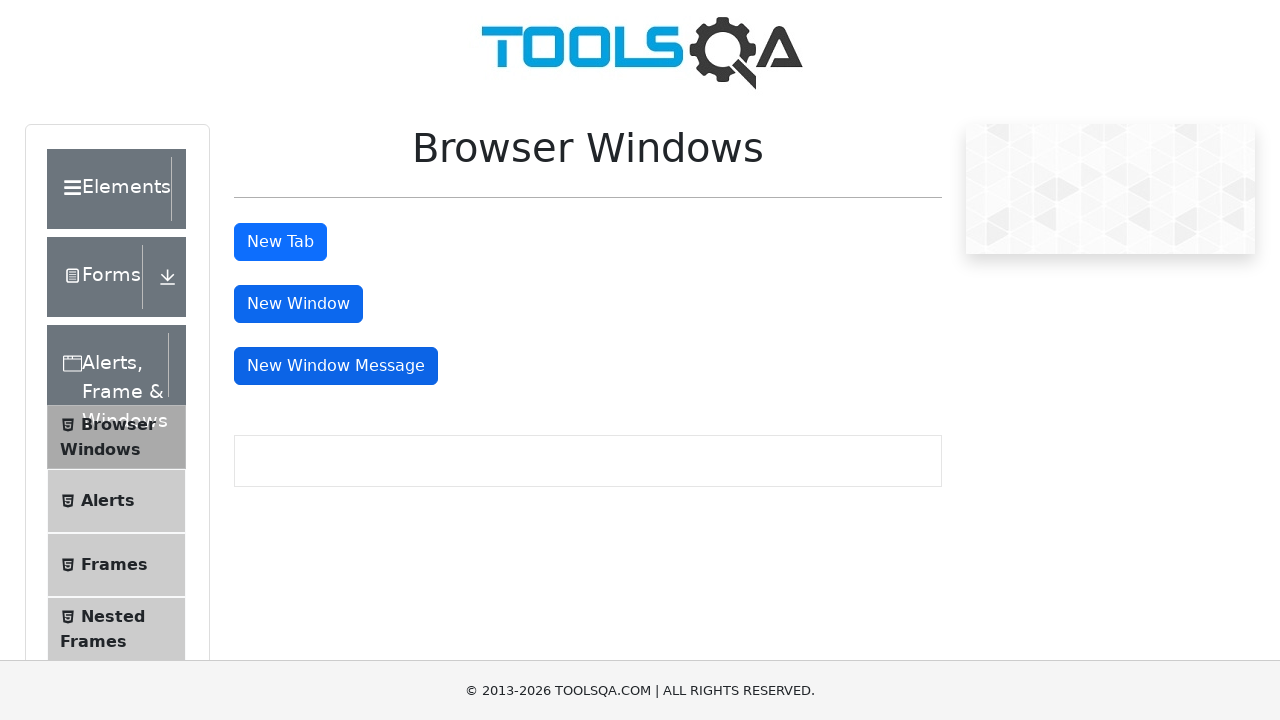

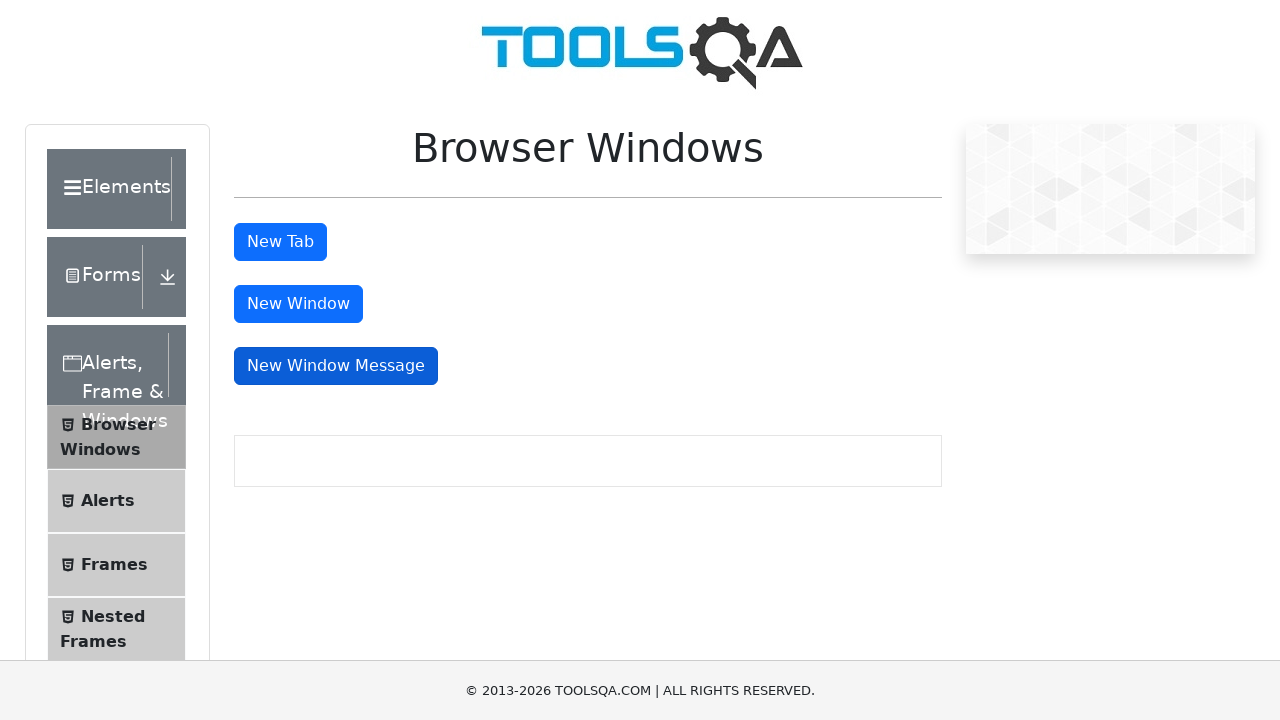